Tests dropdown selection by selecting an option using its label

Starting URL: https://the-internet.herokuapp.com/dropdown

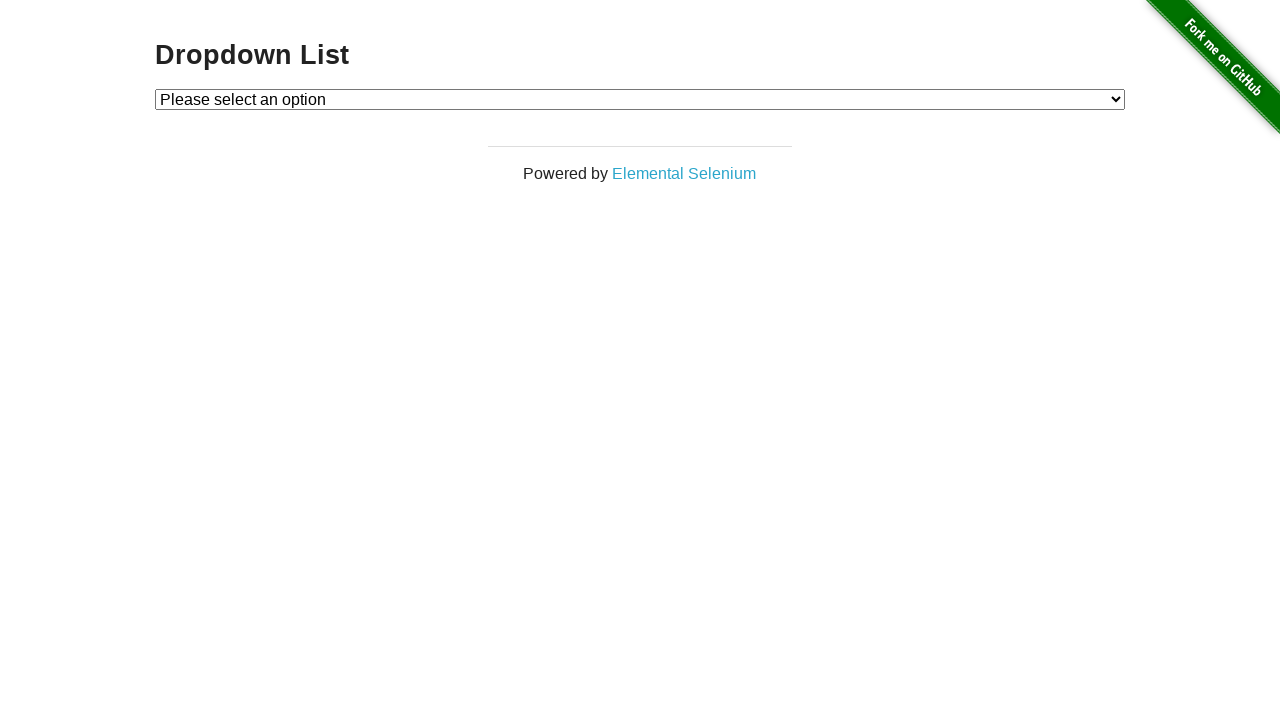

Navigated to dropdown page
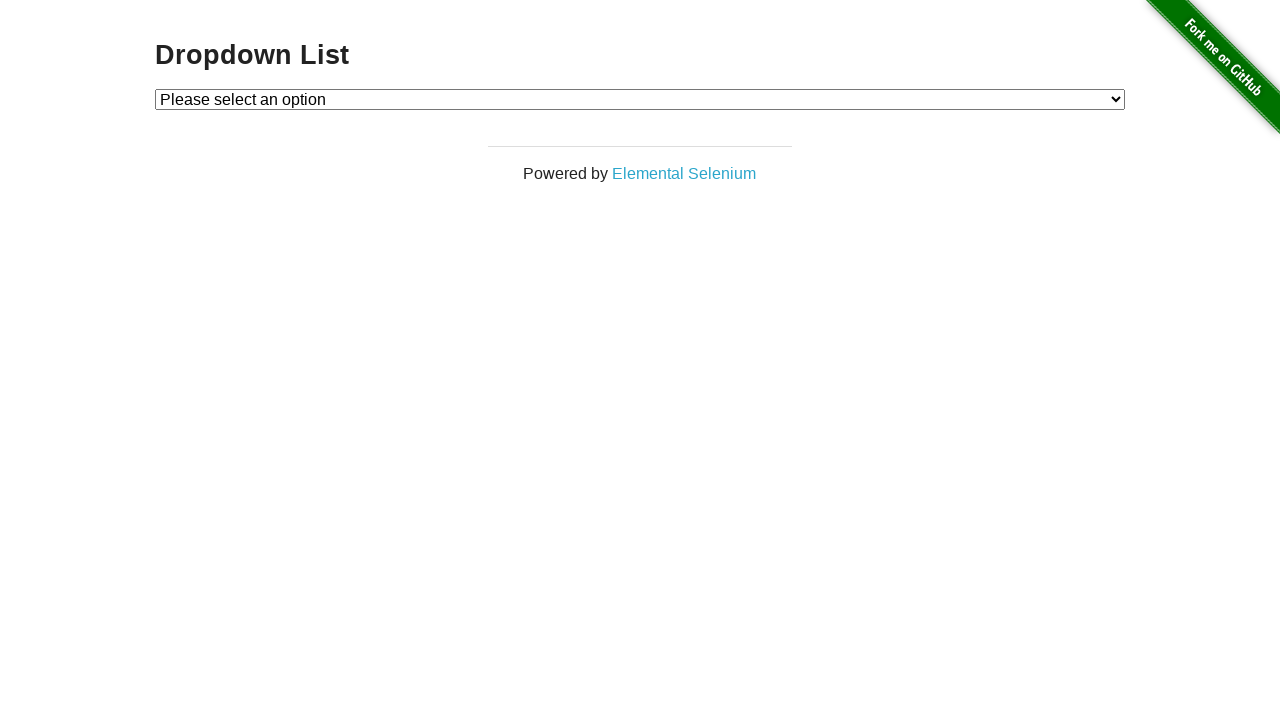

Selected 'Option 1' from dropdown by label on #dropdown
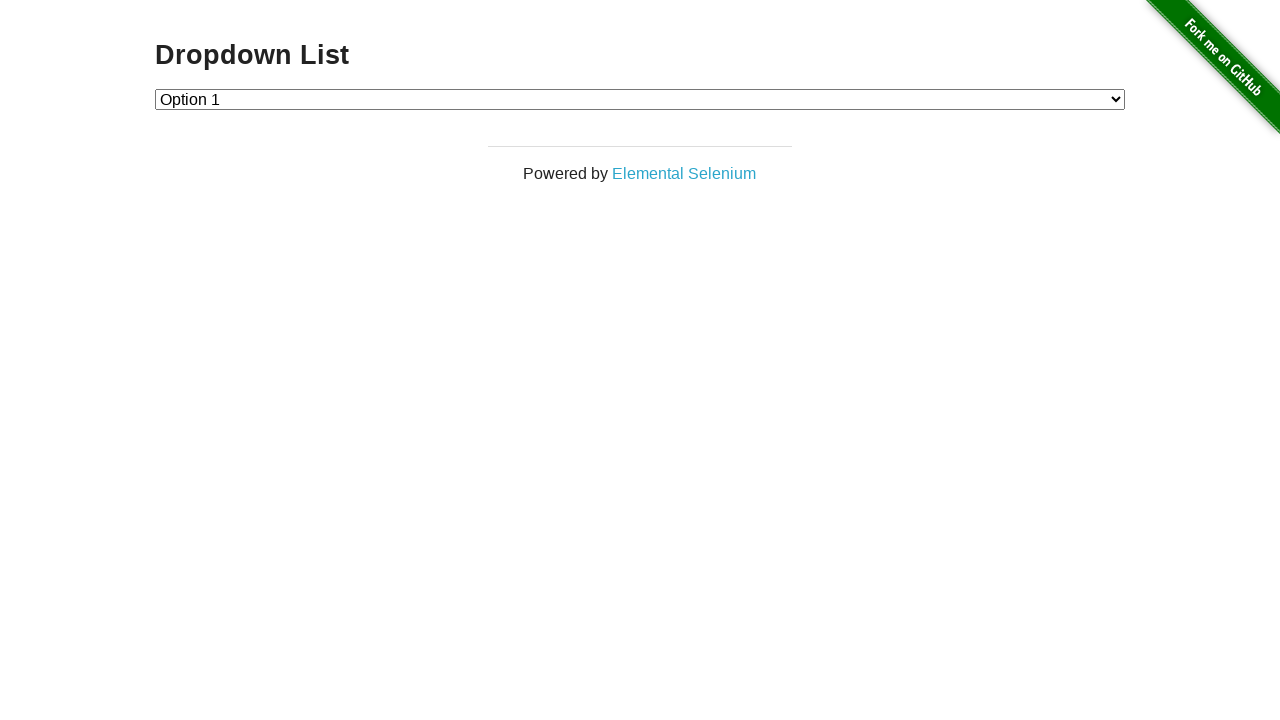

Retrieved selected option text
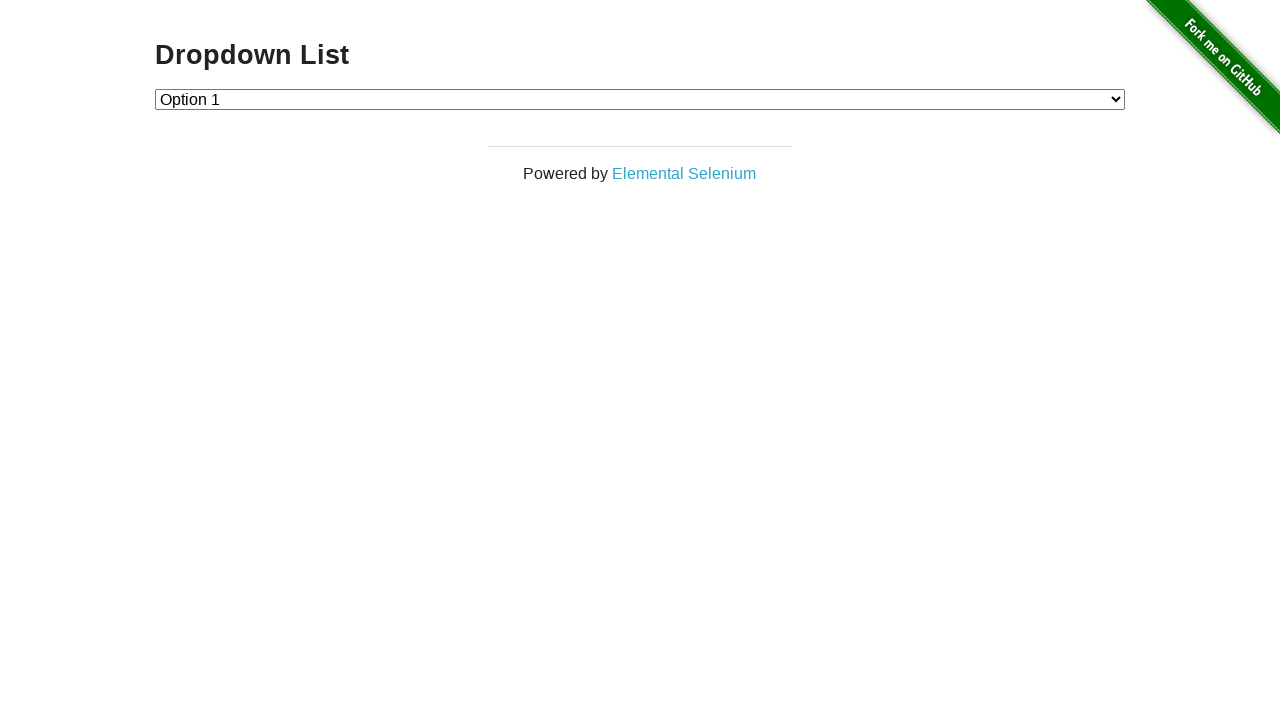

Verified that 'Option 1' is selected
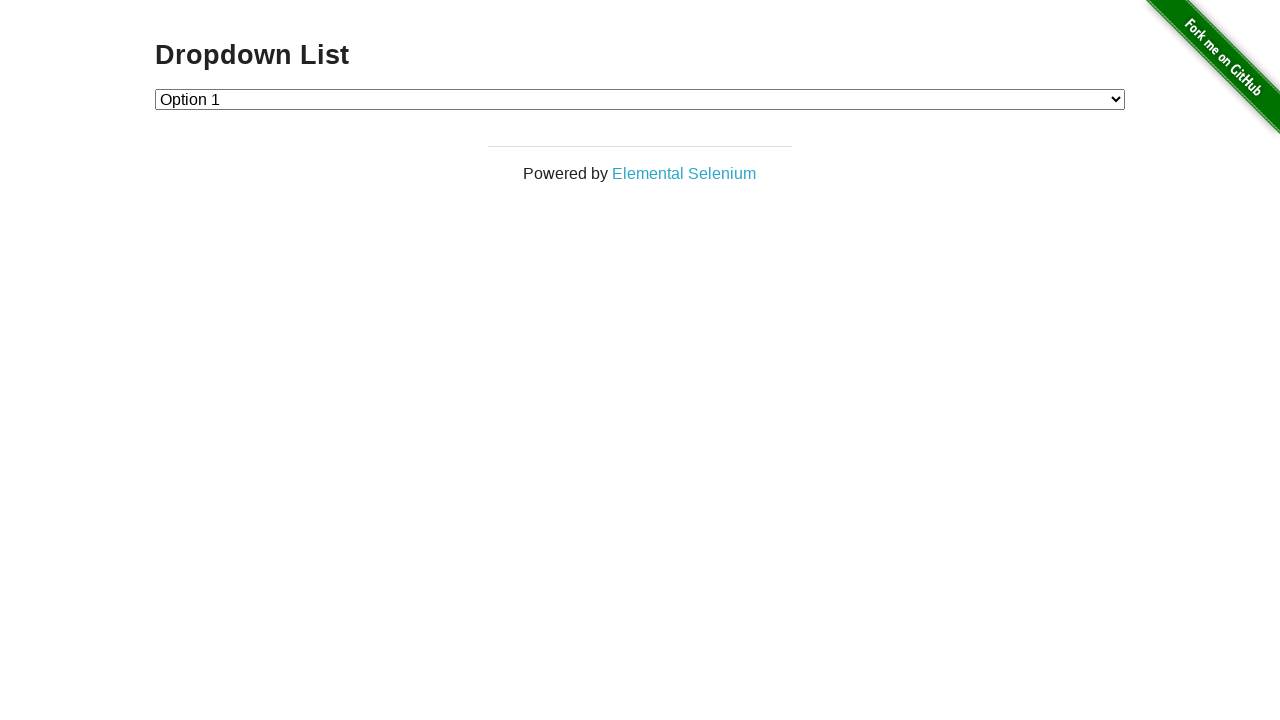

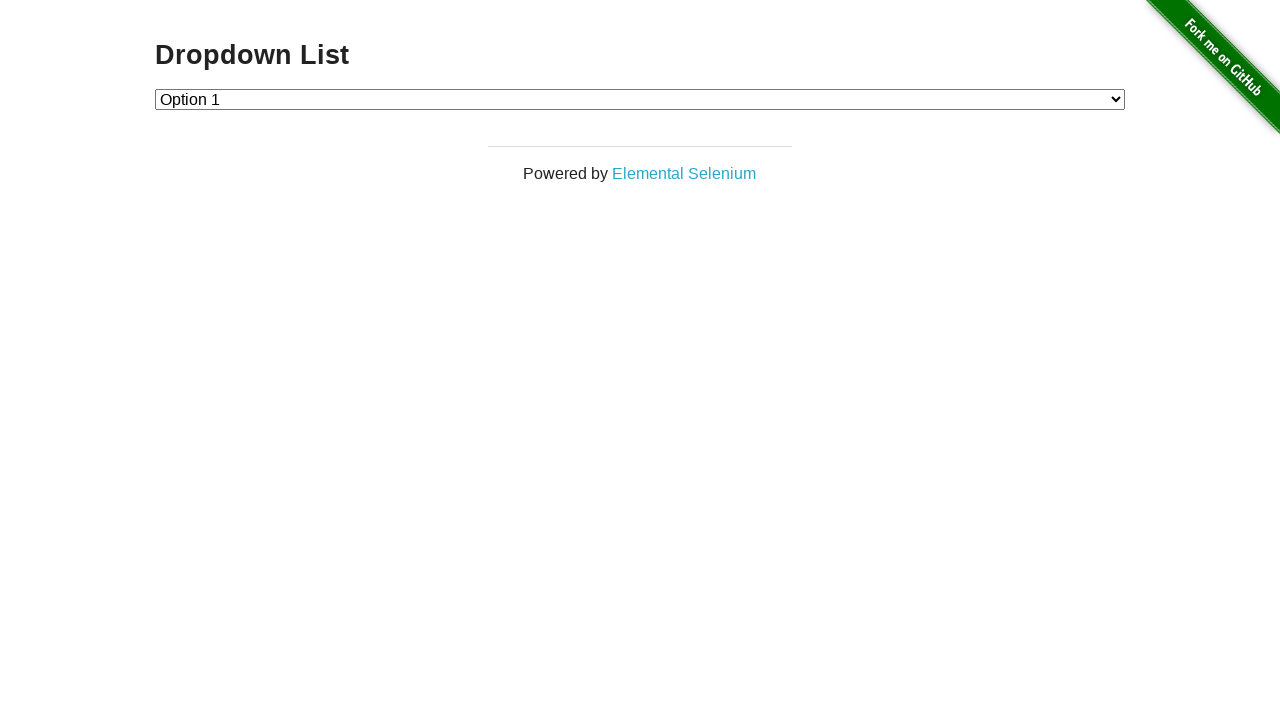